Waits for price to reach $100, clicks book button, solves a math problem and submits the answer

Starting URL: http://suninjuly.github.io/explicit_wait2.html

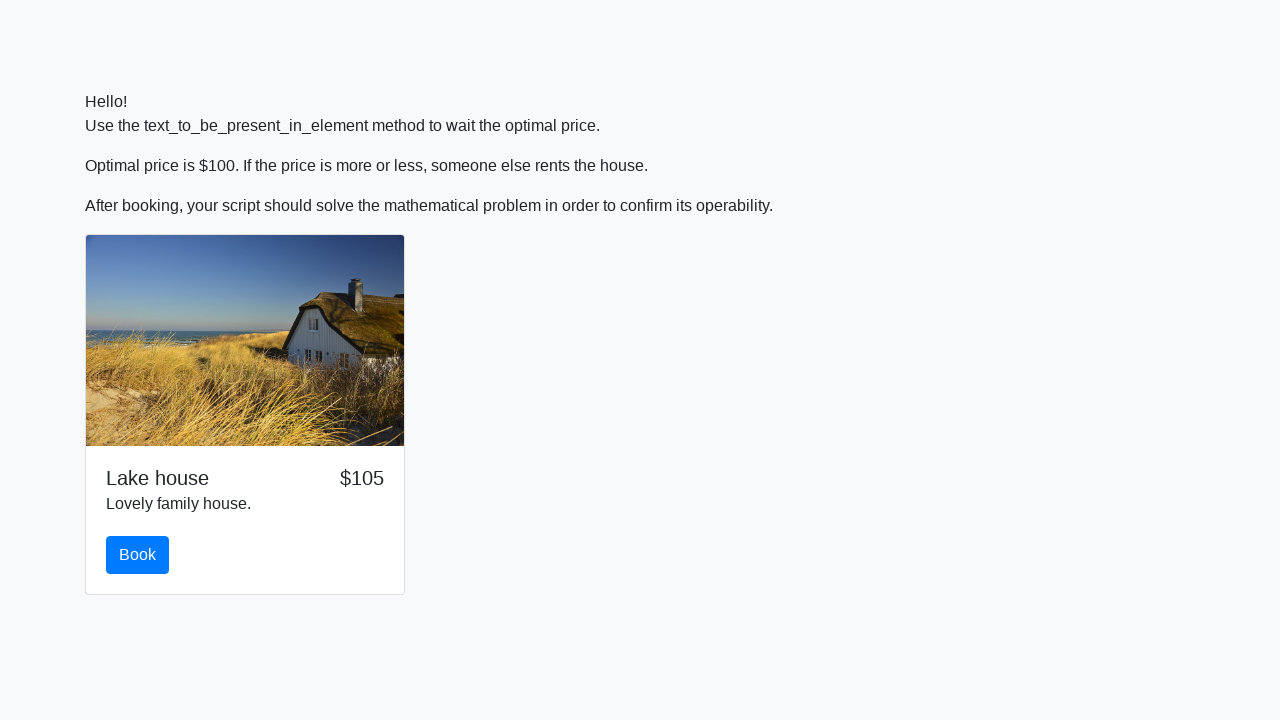

Waited for price to reach $100
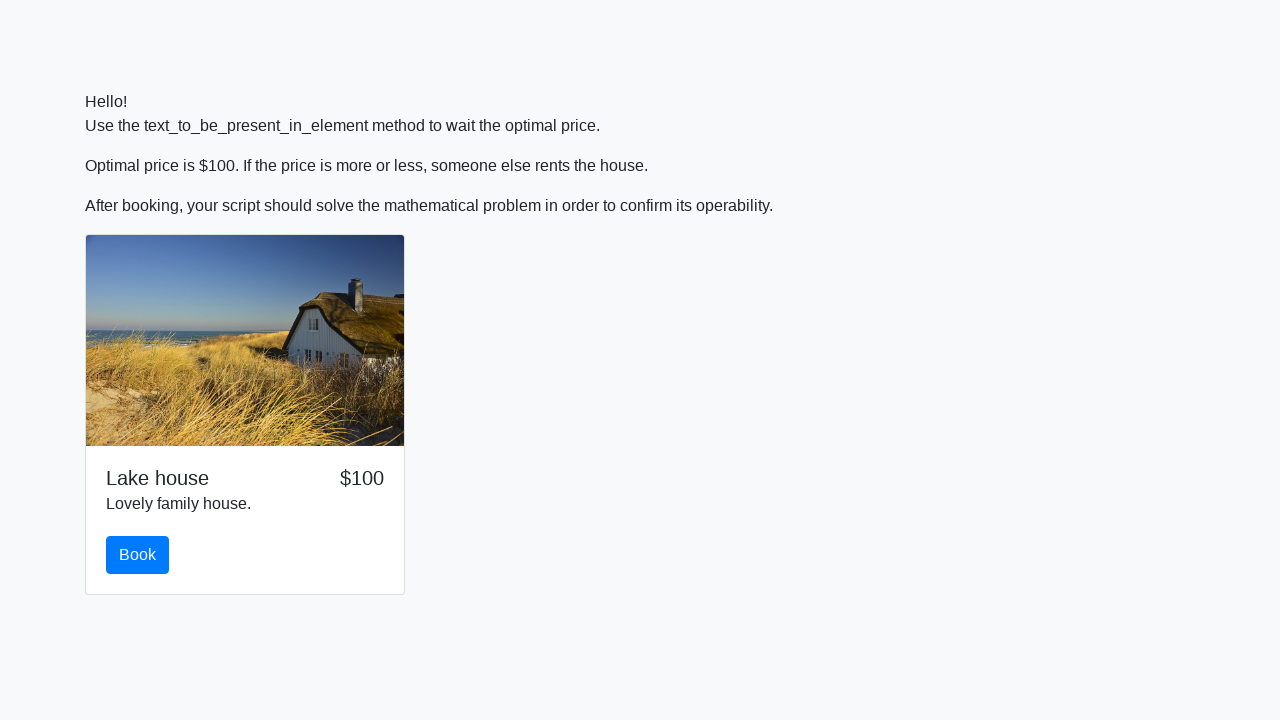

Clicked book button at (138, 555) on #book
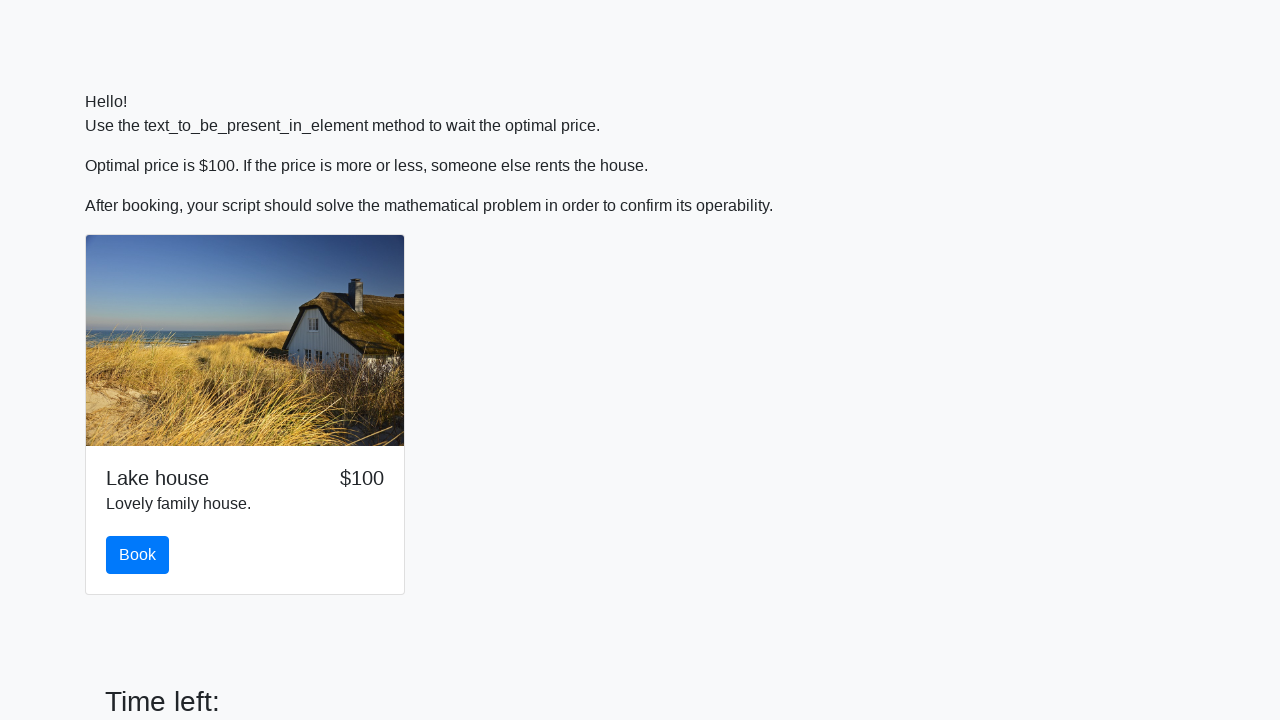

Retrieved value from input_value element: 411
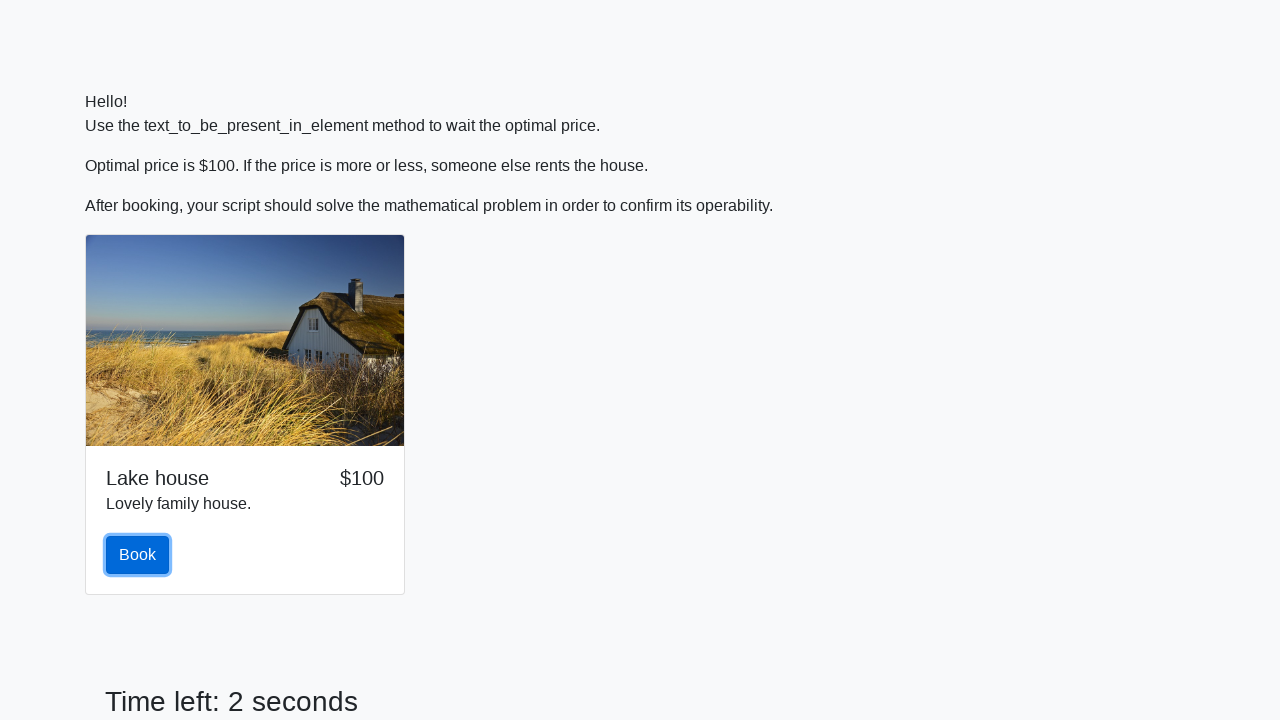

Calculated math formula result: 1.8339091236143168
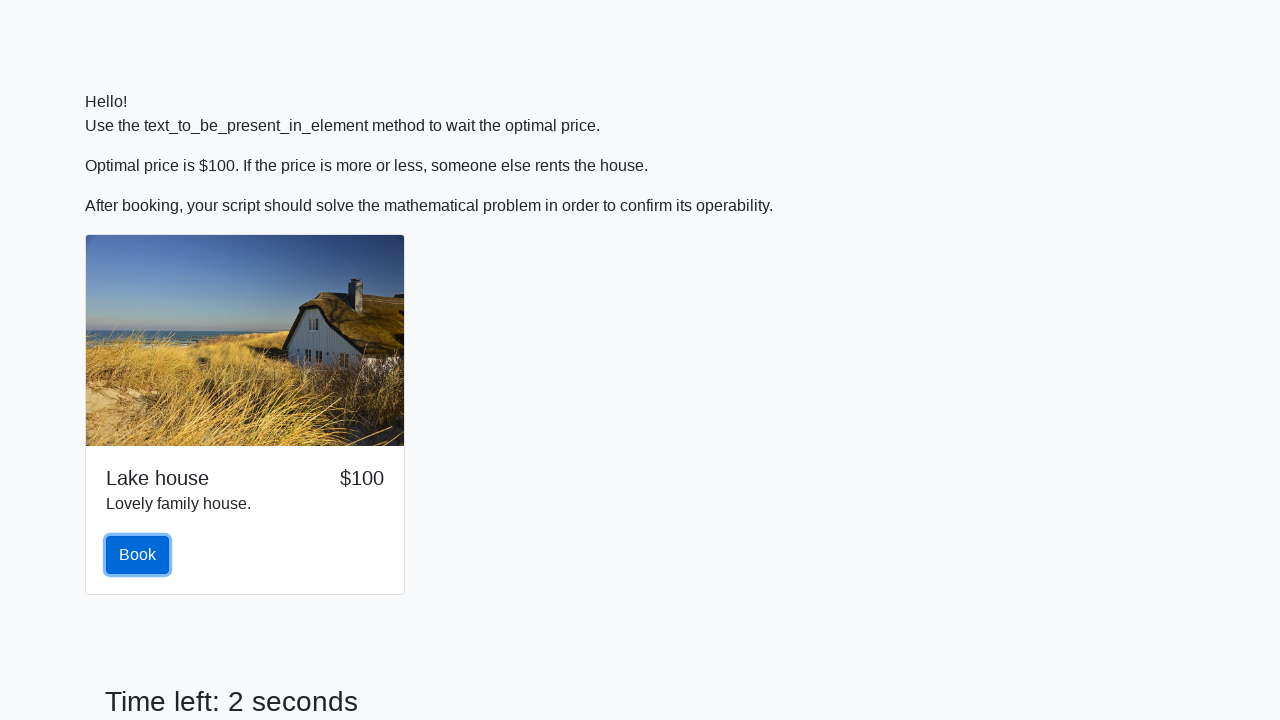

Filled answer field with calculated value: 1.8339091236143168 on #answer
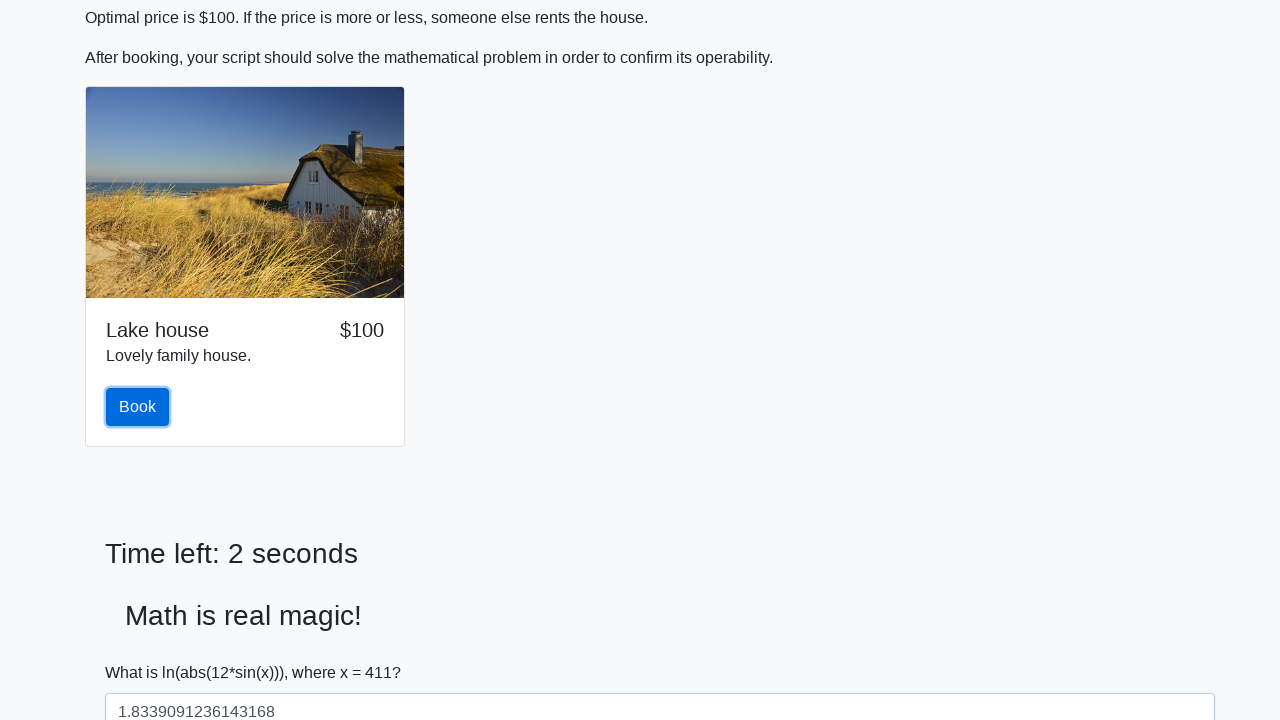

Scrolled down by 100 pixels
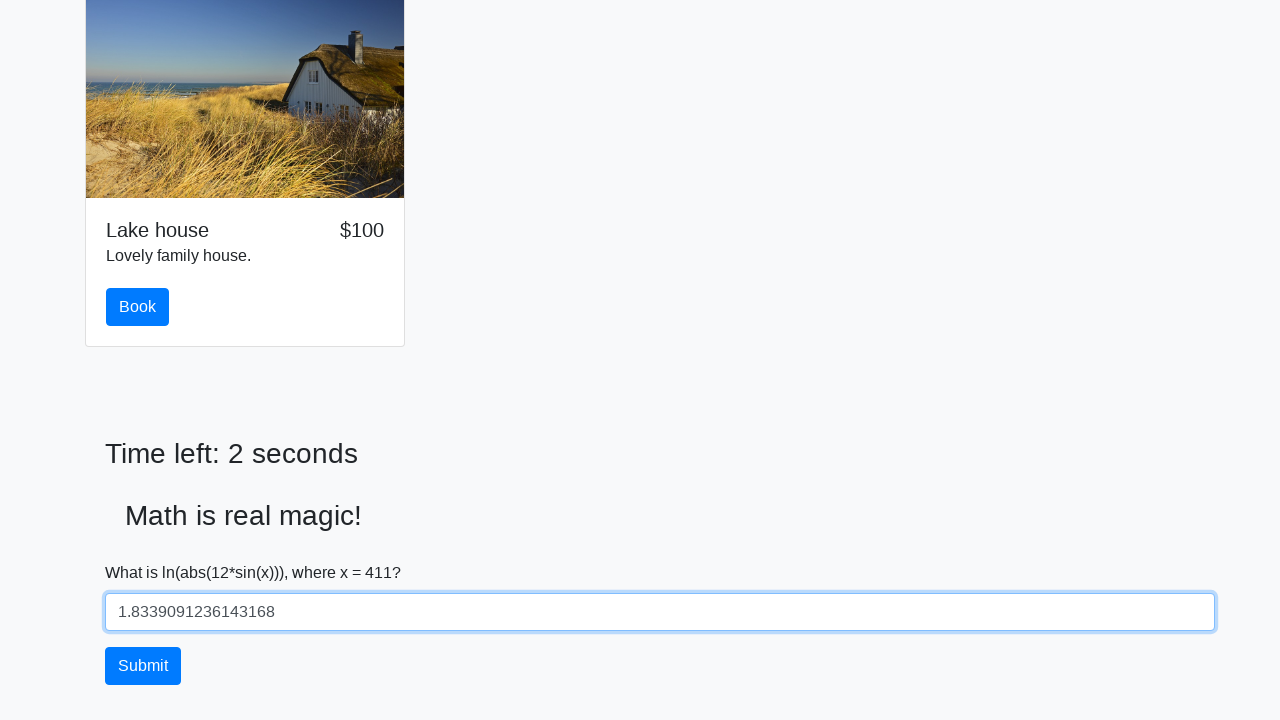

Clicked solve button to submit answer at (143, 666) on #solve
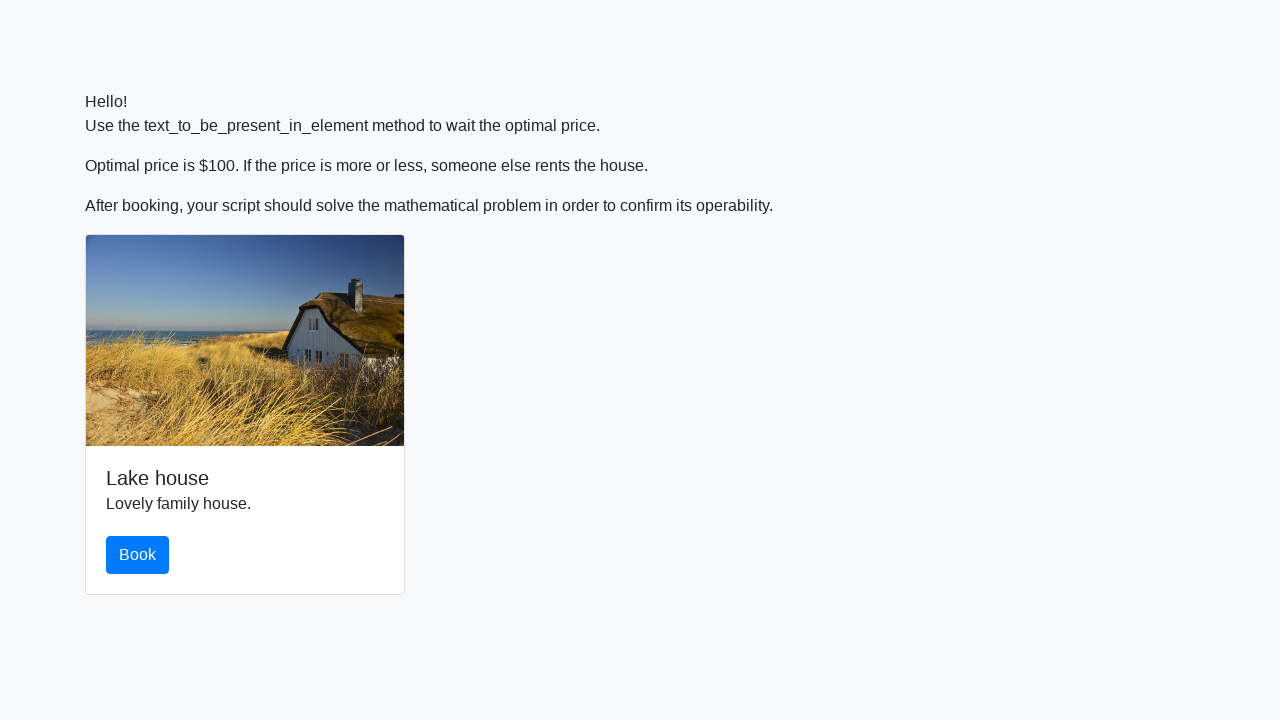

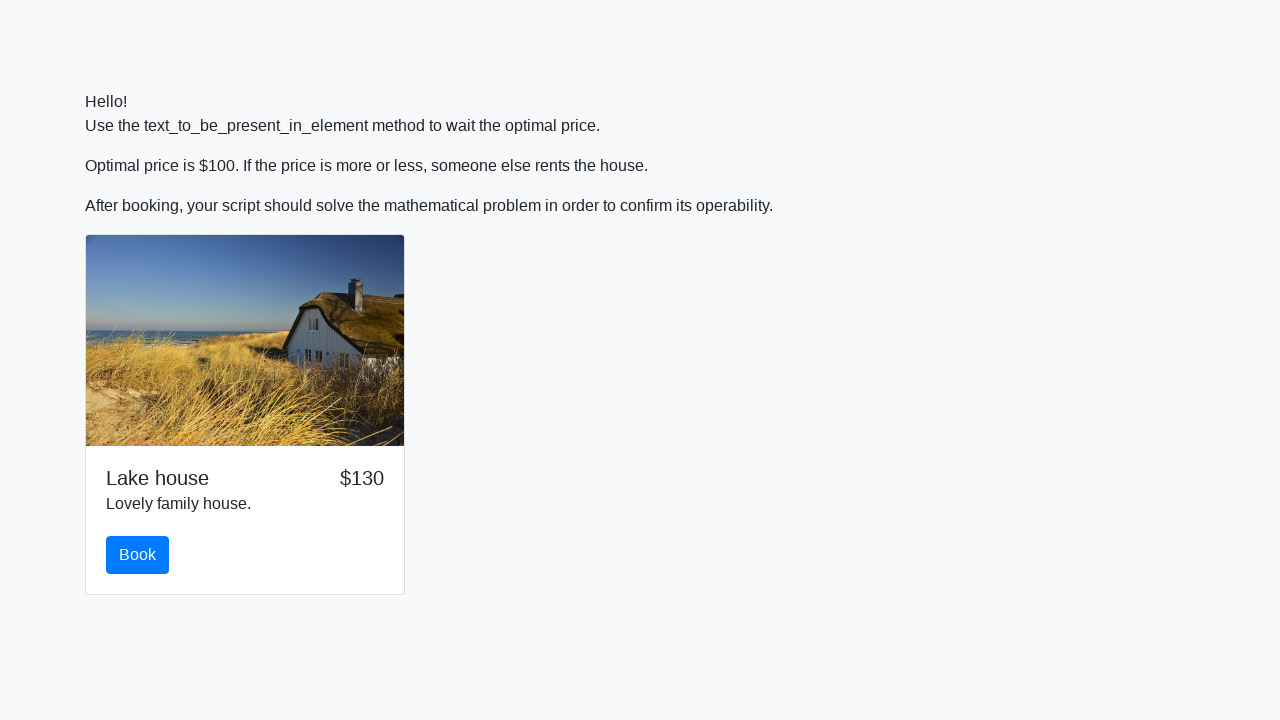